Tests keyboard navigation accessibility by pressing Tab key and verifying focus moves between interactive elements

Starting URL: https://app.floworx-iq.com/login

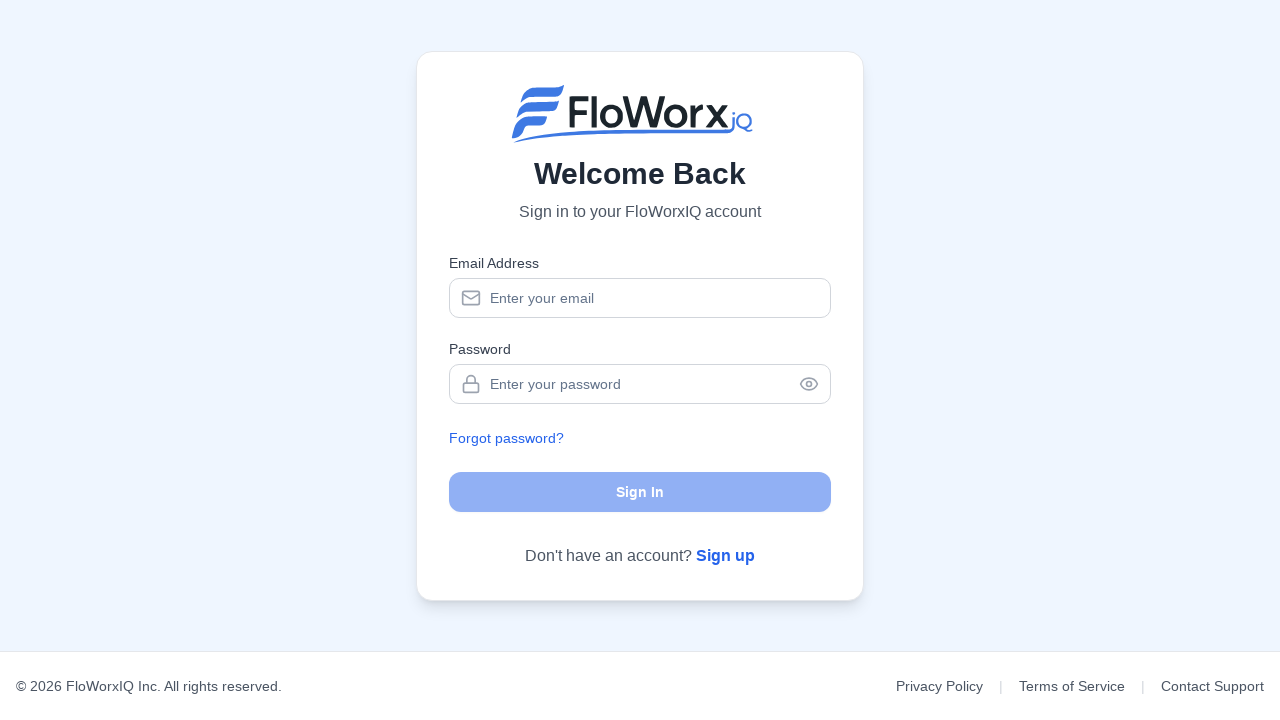

Page loaded and network idle state reached
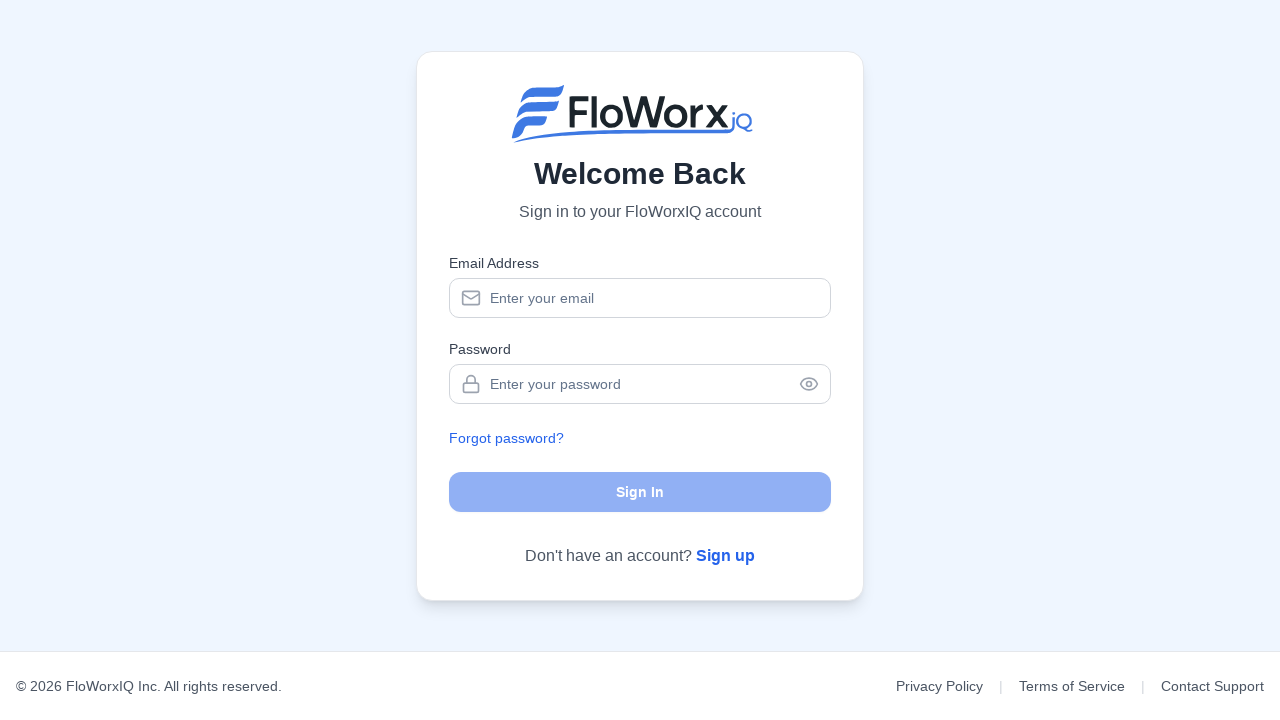

Pressed Tab key to navigate to first focusable element
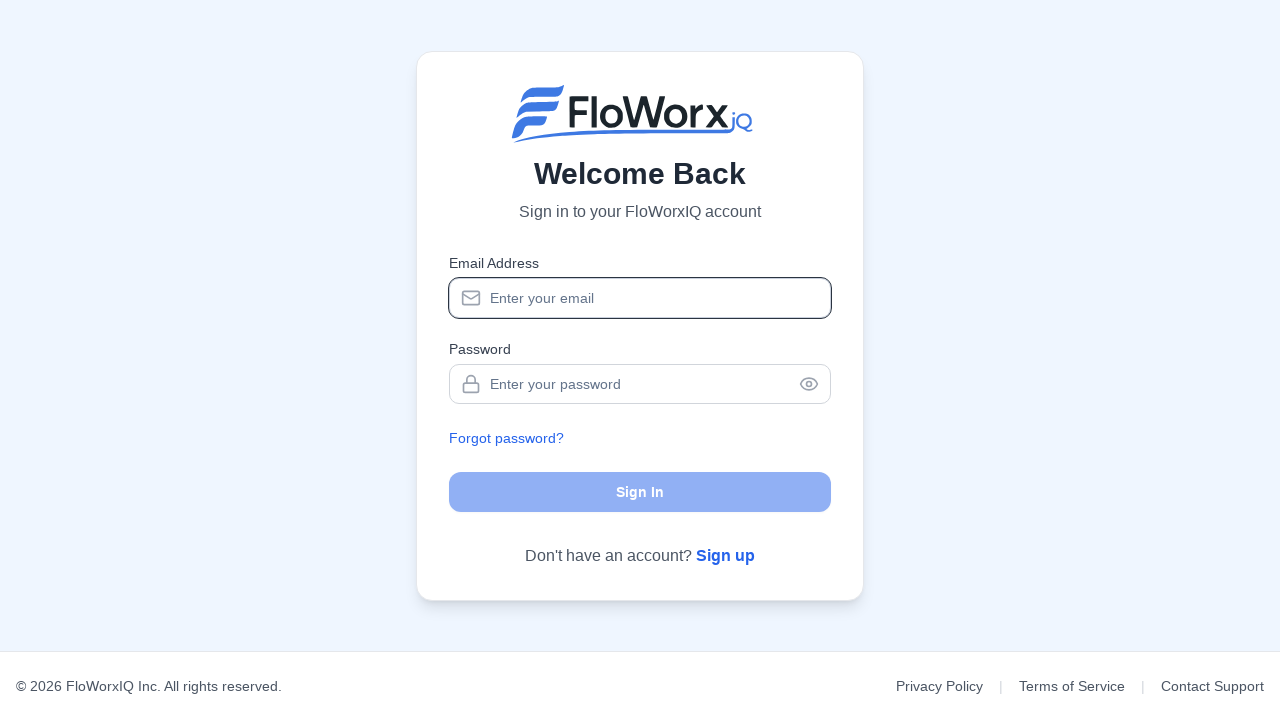

Pressed Tab key again to move focus to next interactive element
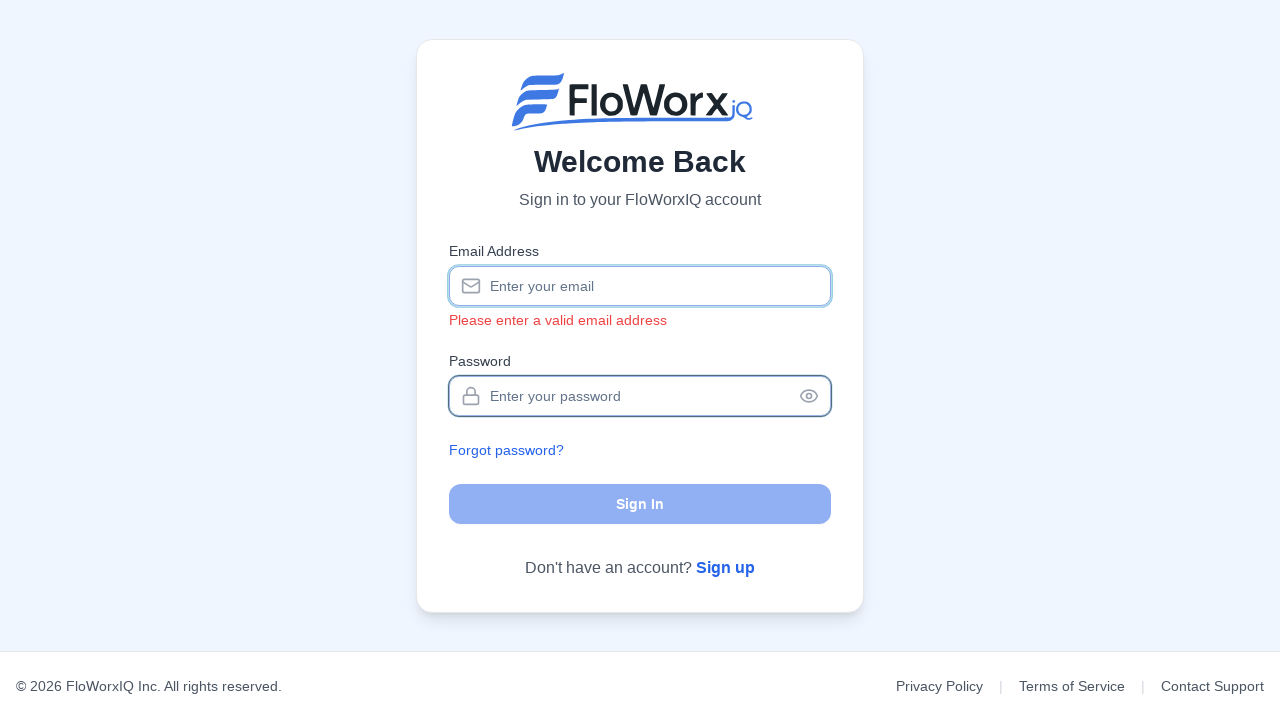

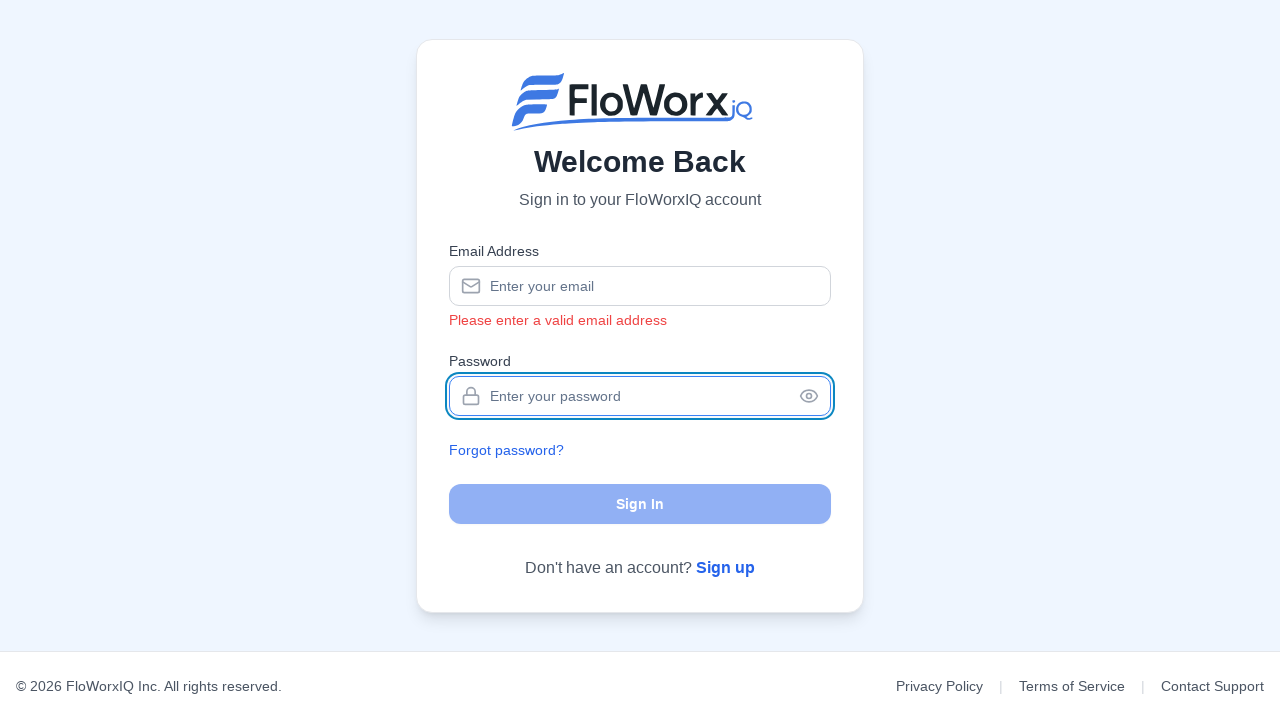